Navigates to the jQuery UI datepicker demo page and scrolls to the "Effect" element using JavaScript scroll functionality.

Starting URL: https://jqueryui.com/datepicker/

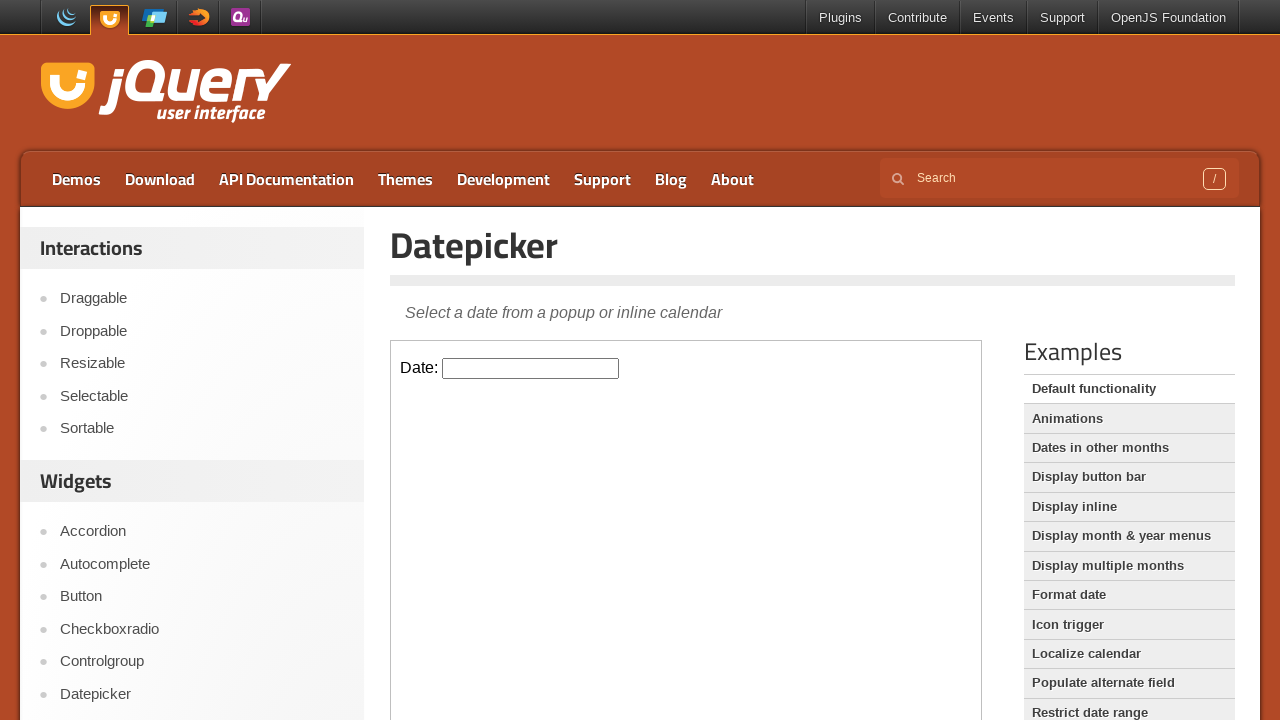

Waited for page to load with domcontentloaded state
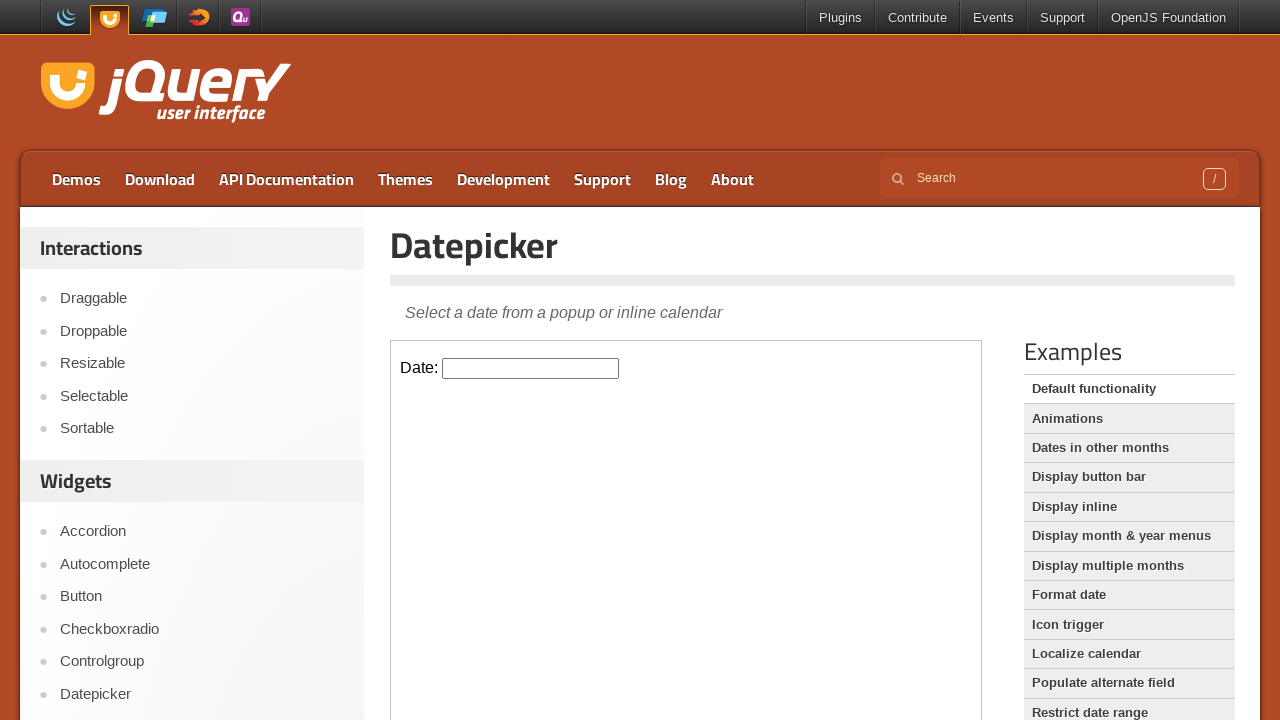

Located the 'Effect' element on the page
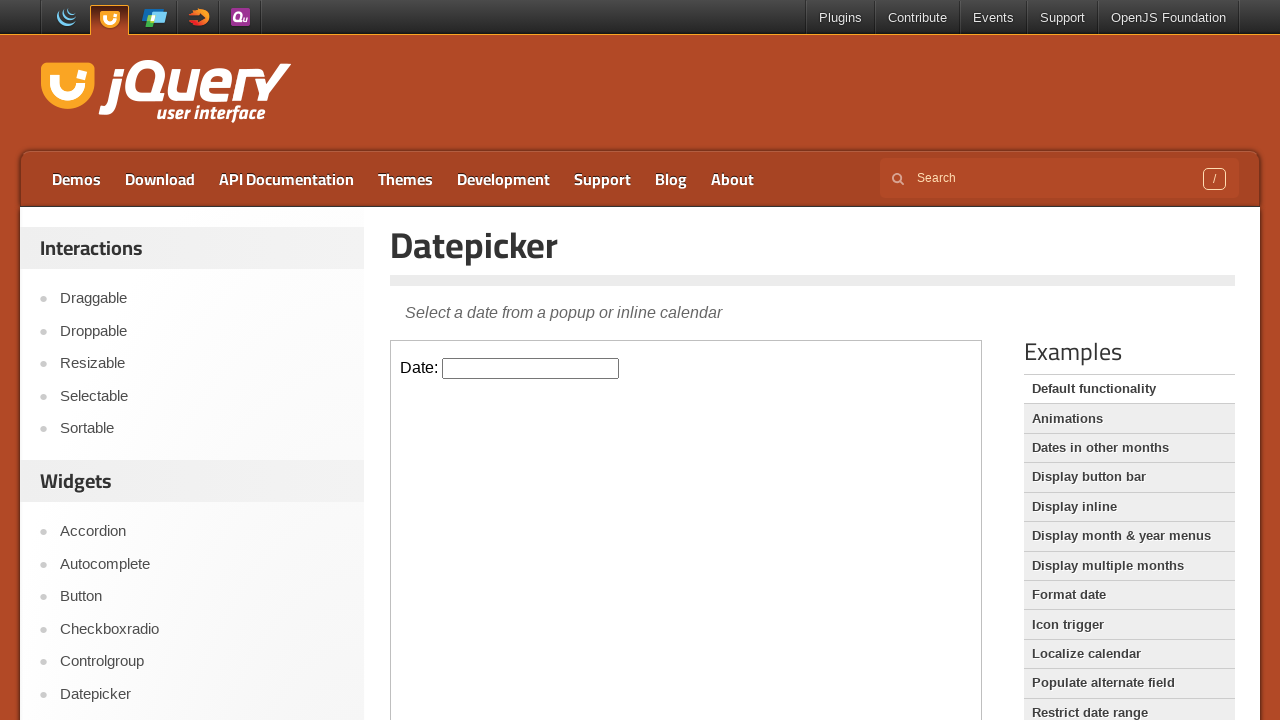

Scrolled the 'Effect' element into view using JavaScript scroll functionality
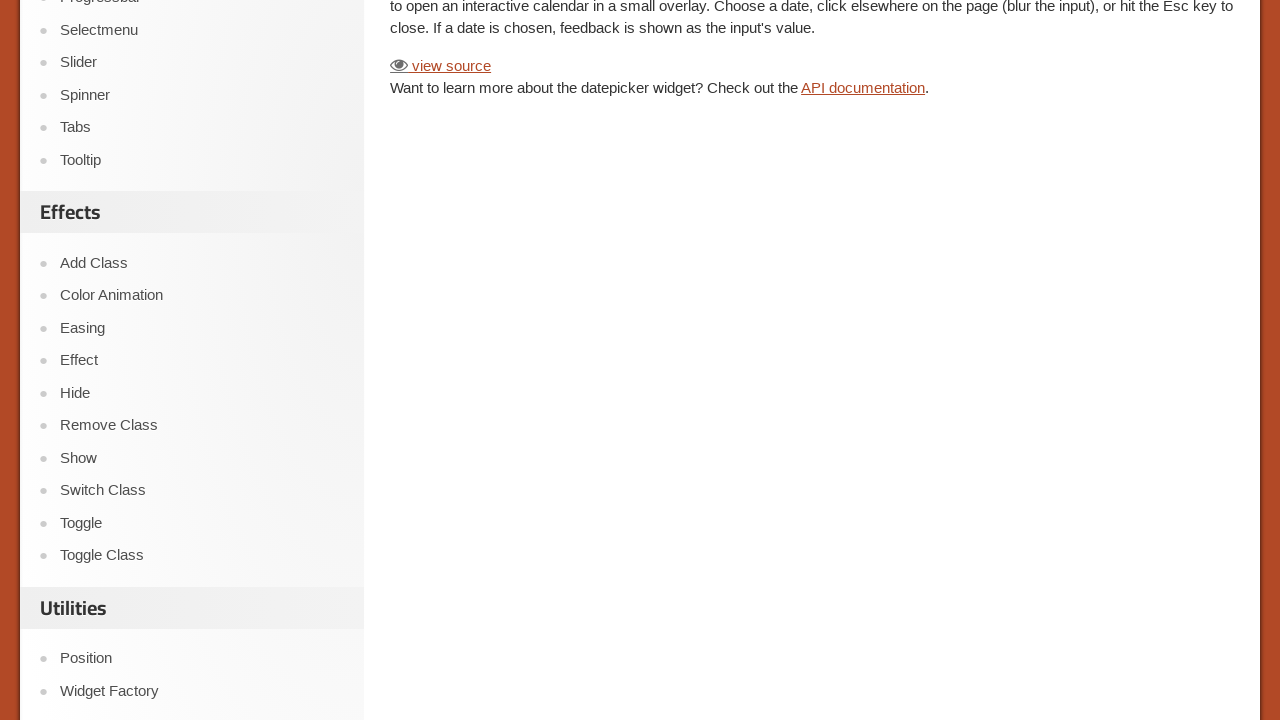

Verified that the 'Effect' element is visible after scrolling
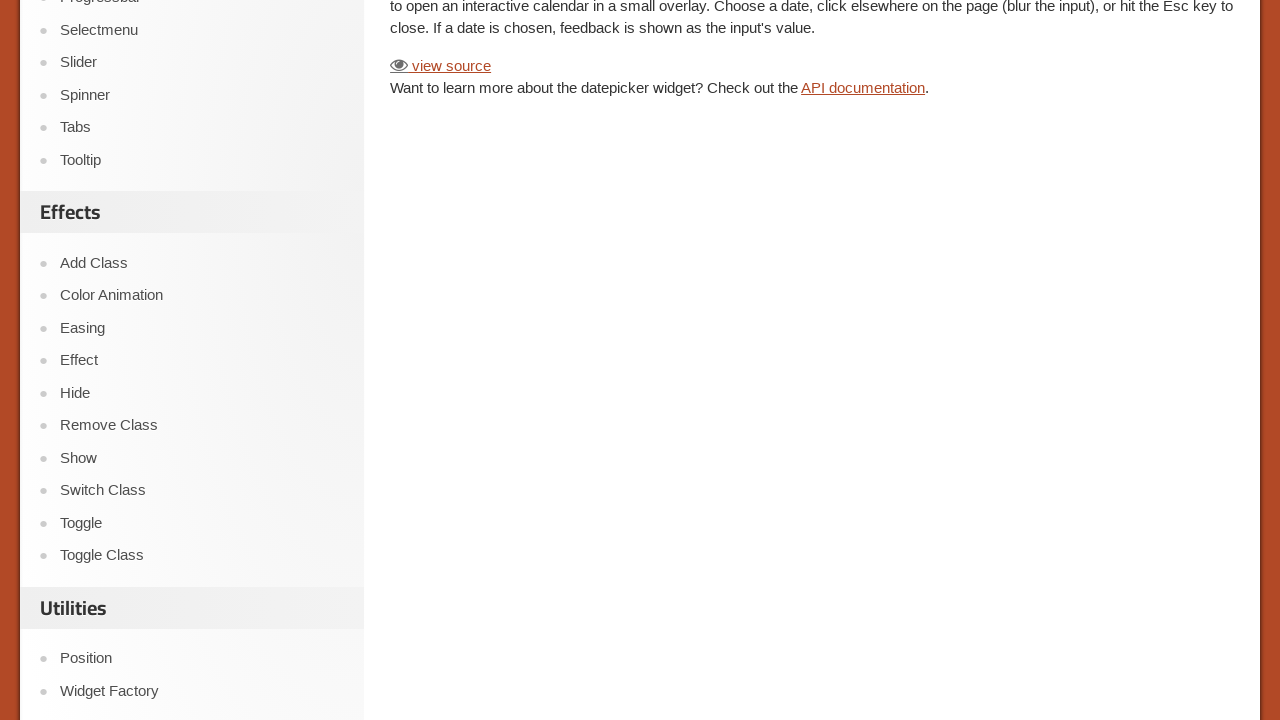

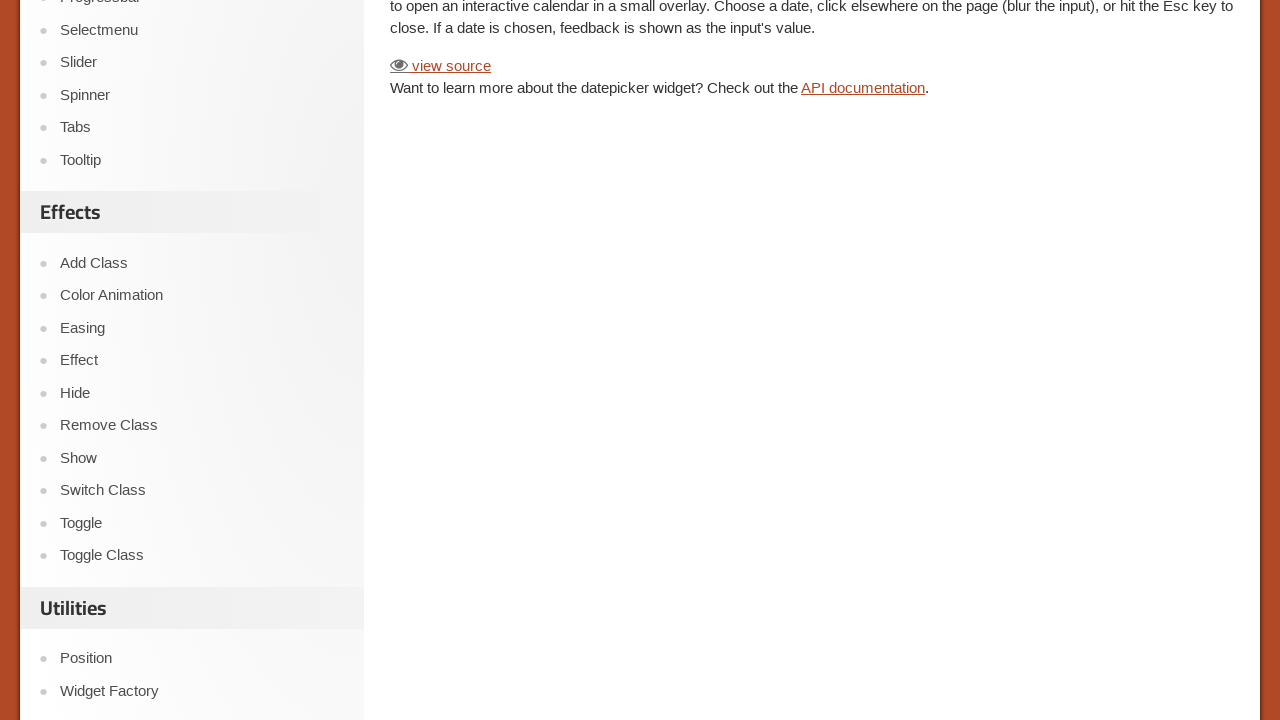